Tests handling of JavaScript alerts, confirms, and prompts by clicking buttons that trigger each type and interacting with the dialog boxes

Starting URL: https://the-internet.herokuapp.com/javascript_alerts

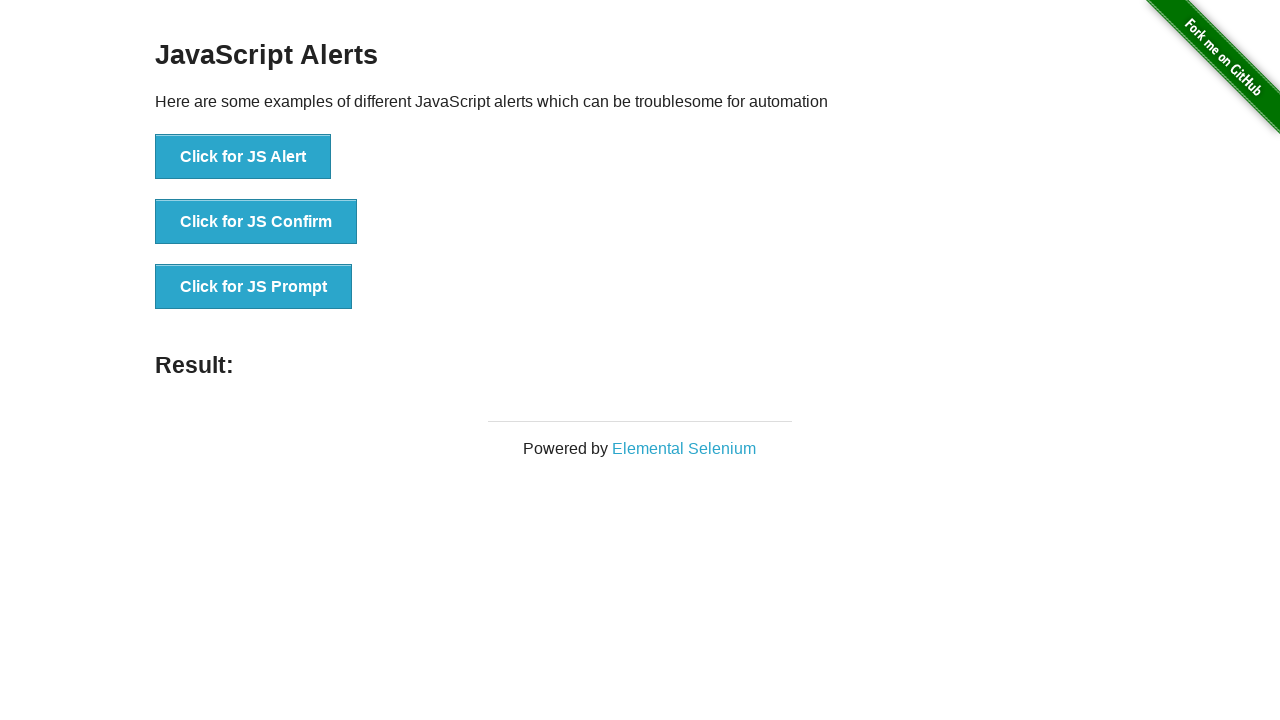

Waited for JavaScript alert button to load
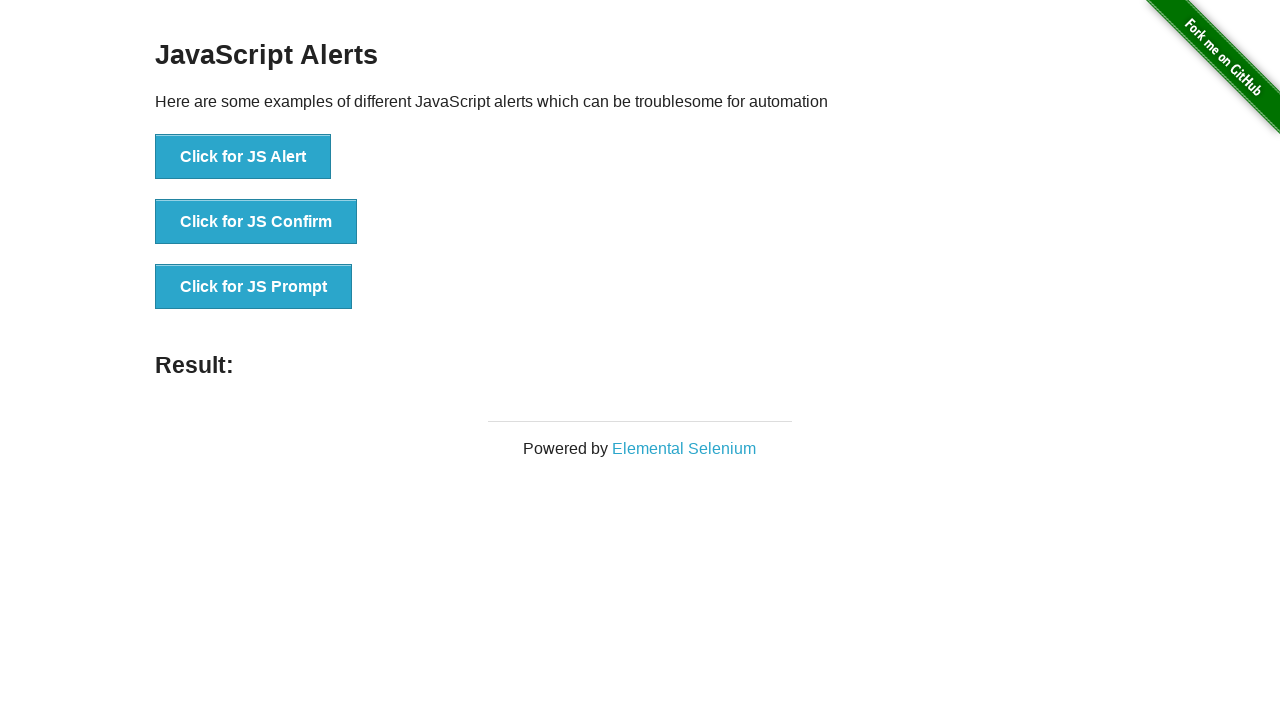

Set up dialog handler to accept alerts
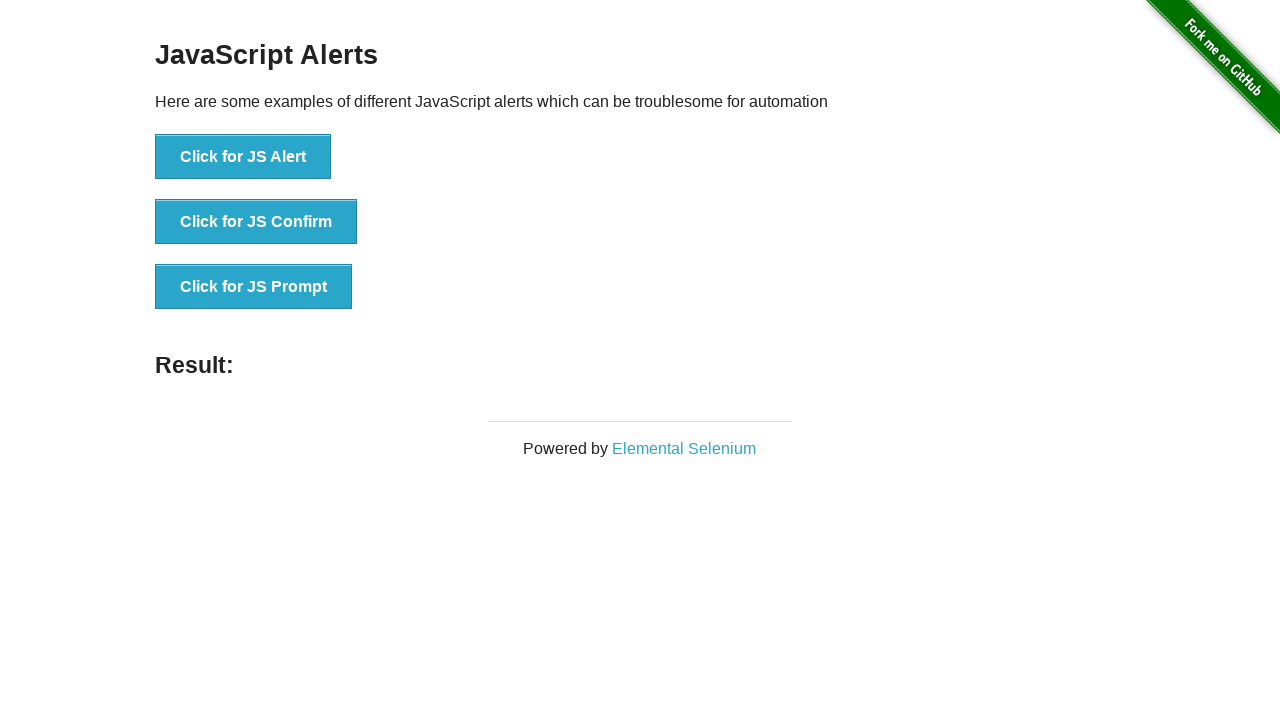

Clicked JavaScript alert button and accepted the alert at (243, 157) on button[onclick='jsAlert()']
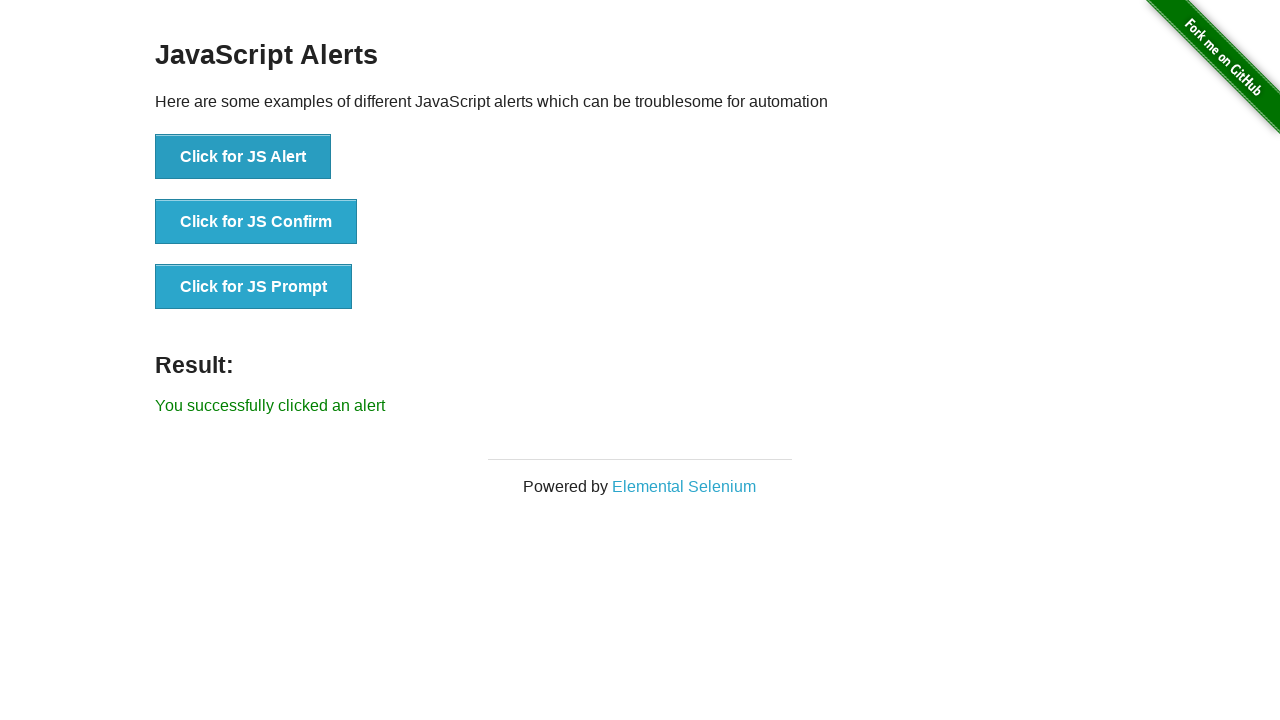

Waited 1 second before next action
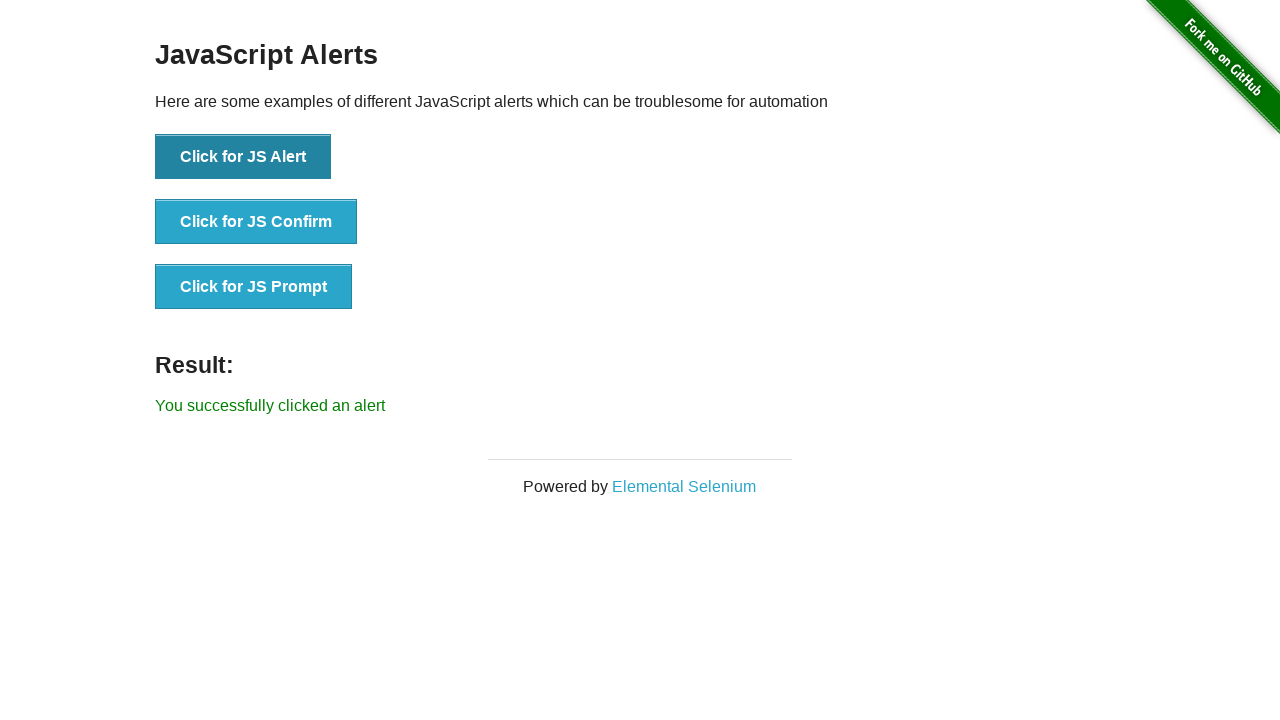

Clicked JavaScript confirm button and accepted the confirmation at (256, 222) on button[onclick='jsConfirm()']
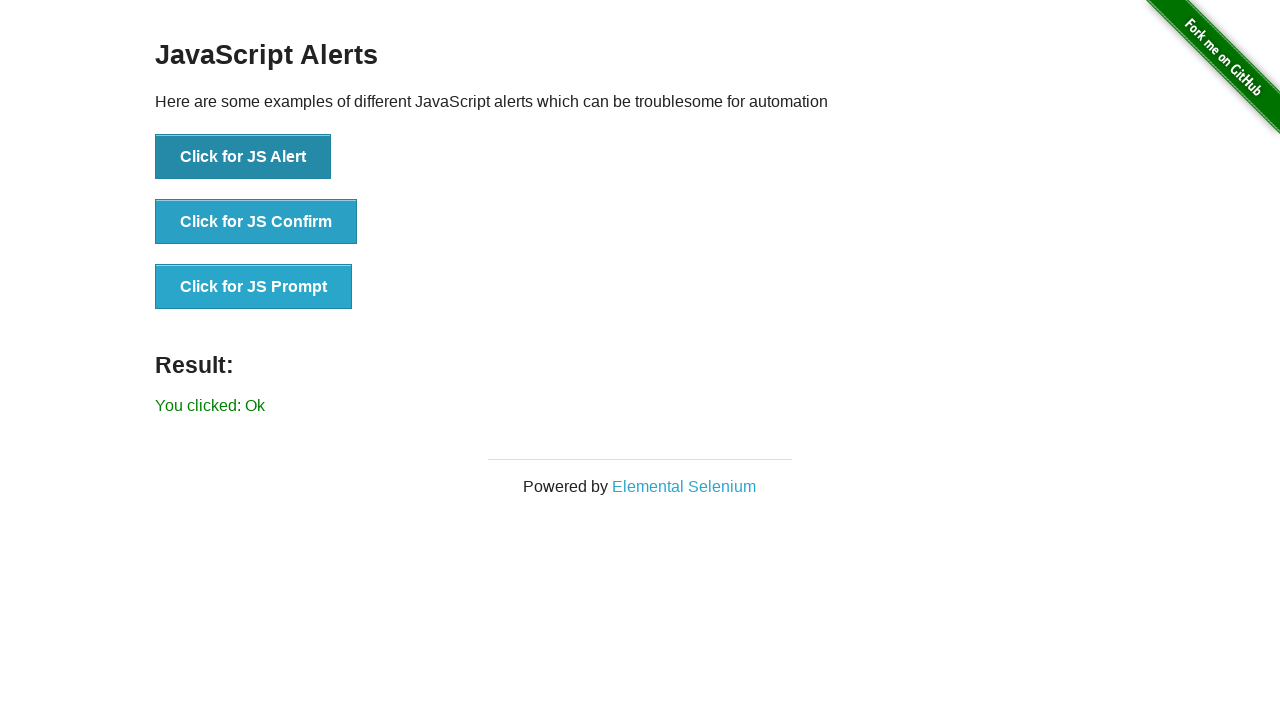

Waited 1 second before next action
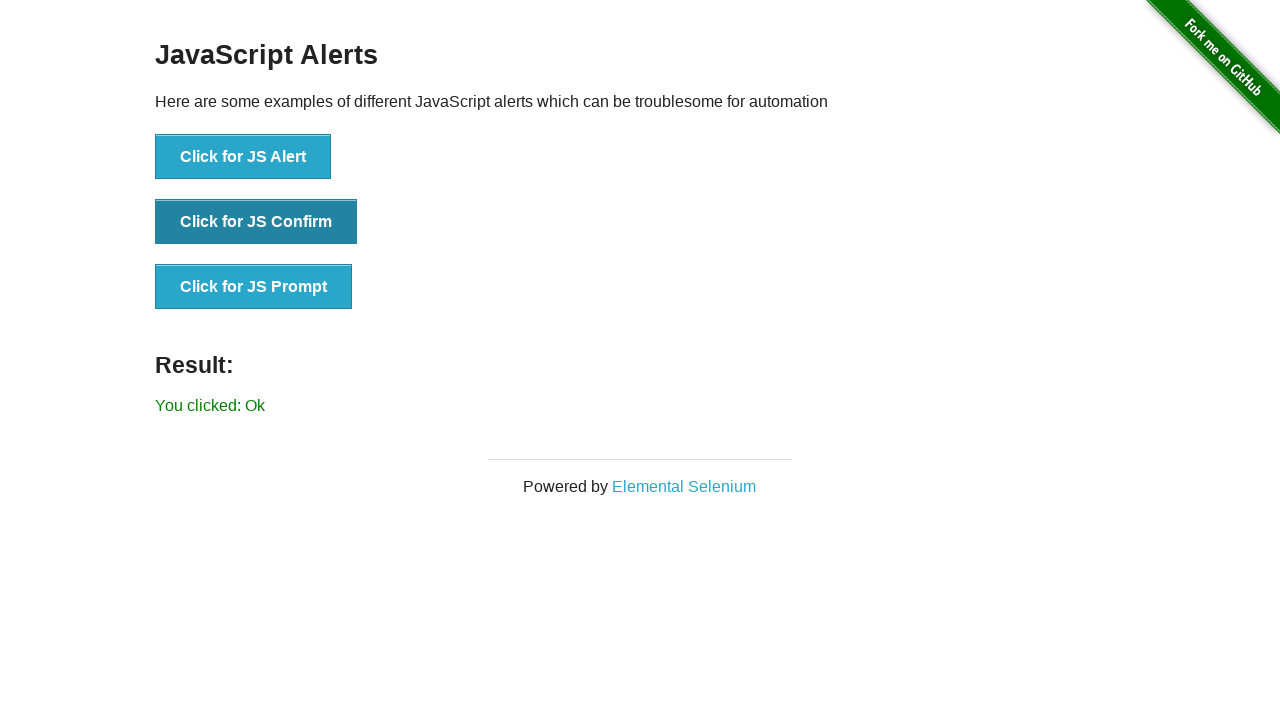

Set up dialog handler to accept prompts with text input
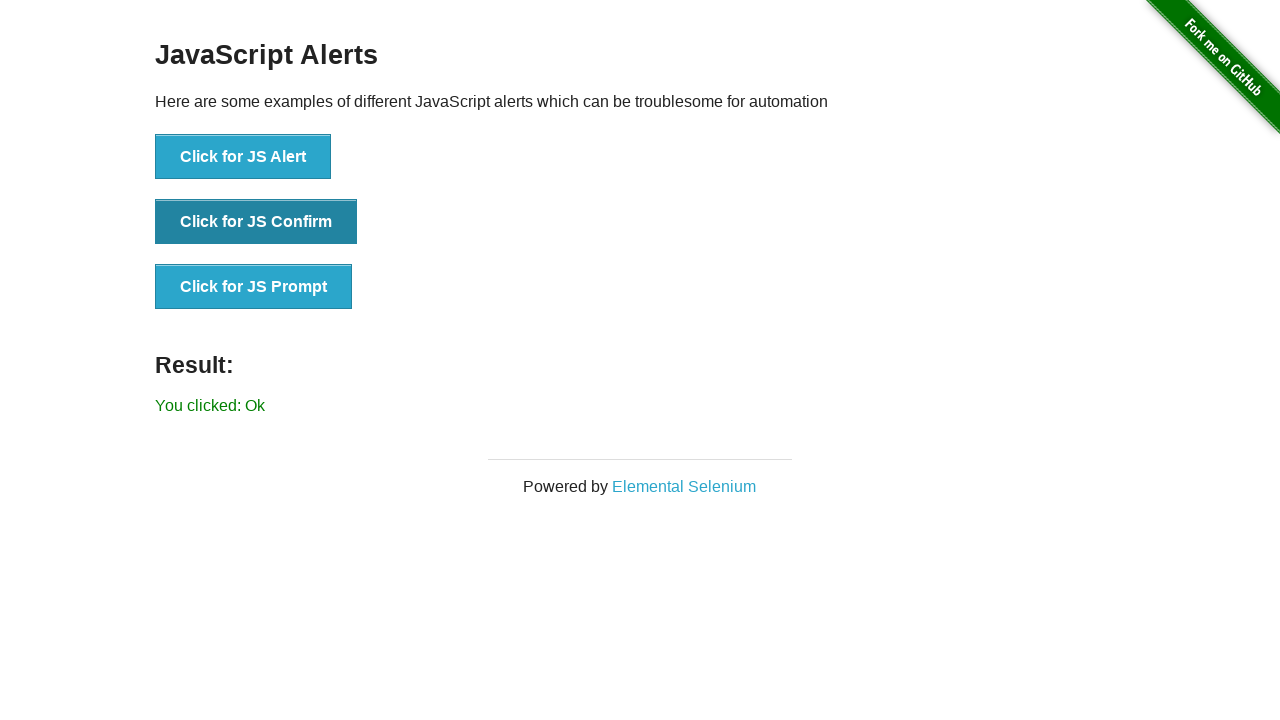

Clicked JavaScript prompt button and submitted 'Test Java alert' at (254, 287) on button[onclick='jsPrompt()']
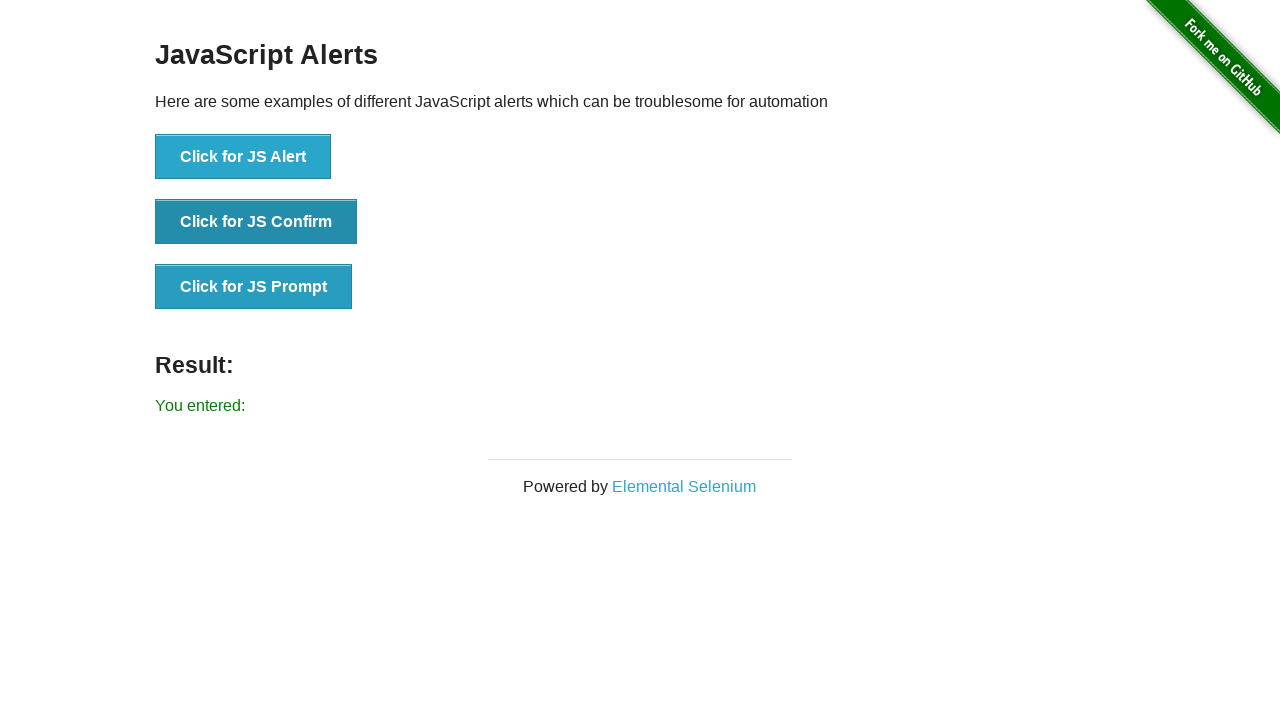

Waited for result message to appear on page
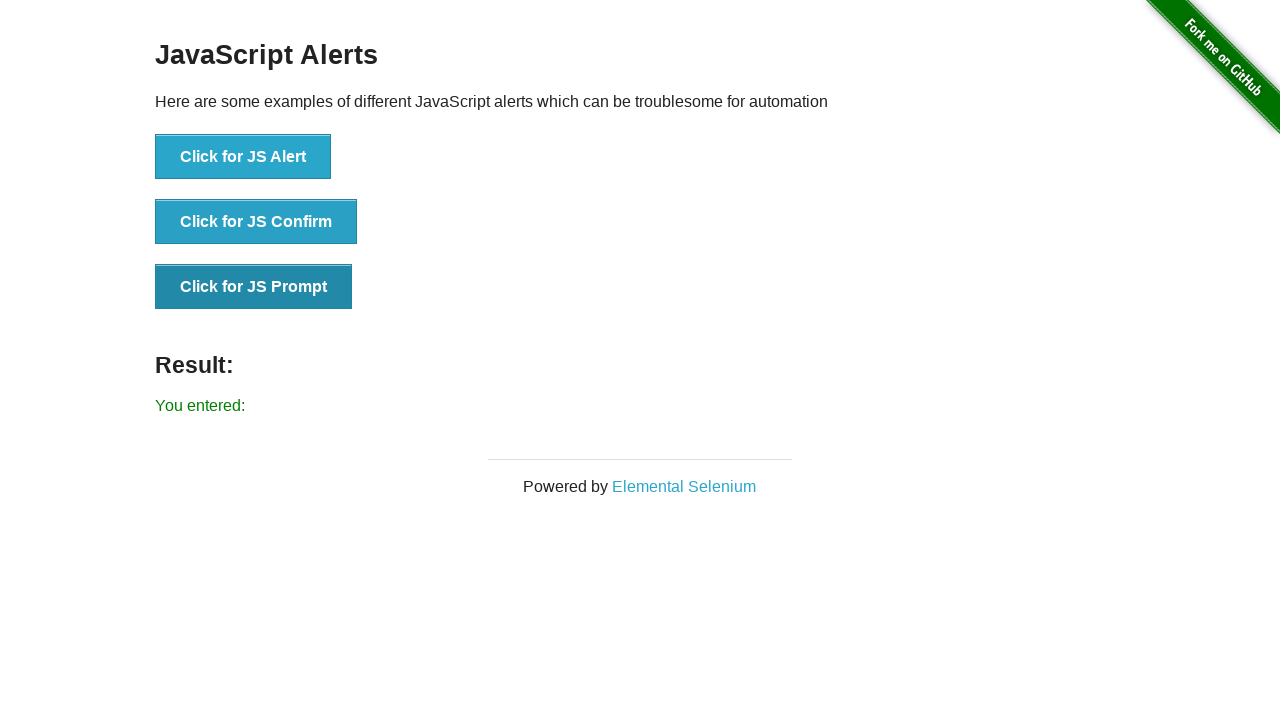

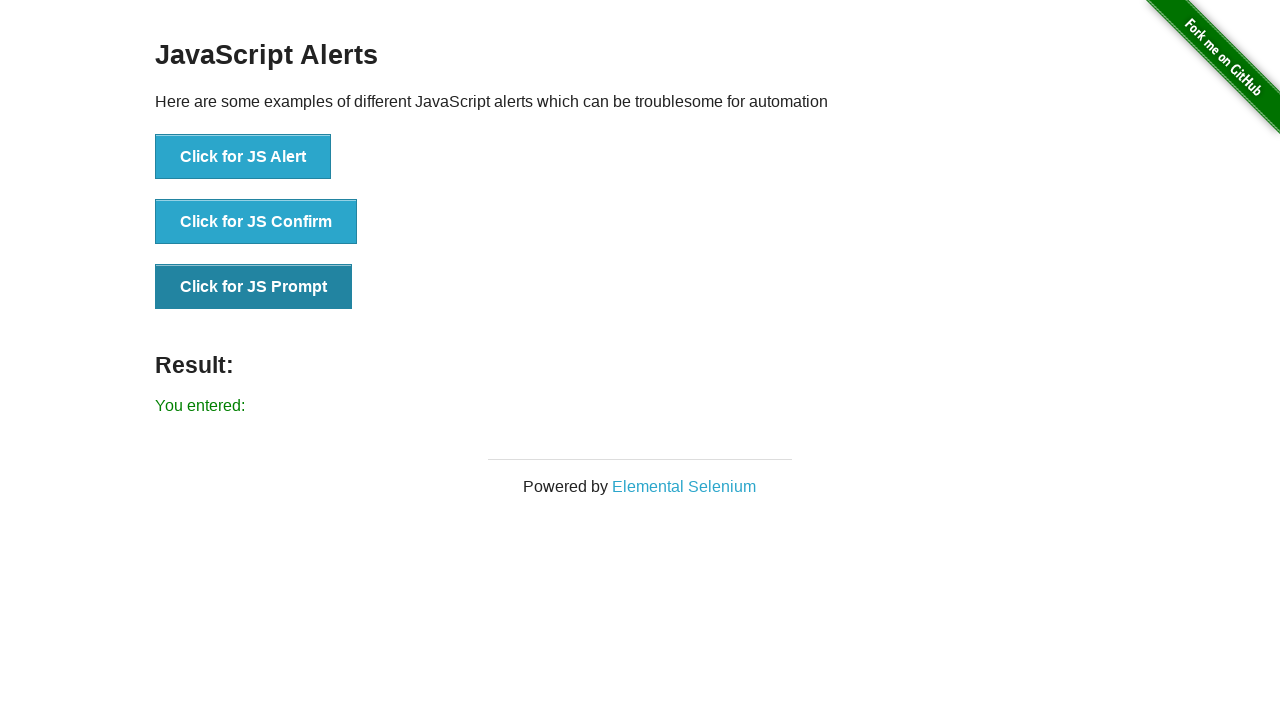